Tests drag-and-drop functionality by dragging an element to a target using the dragAndDrop method

Starting URL: https://jqueryui.com/droppable/

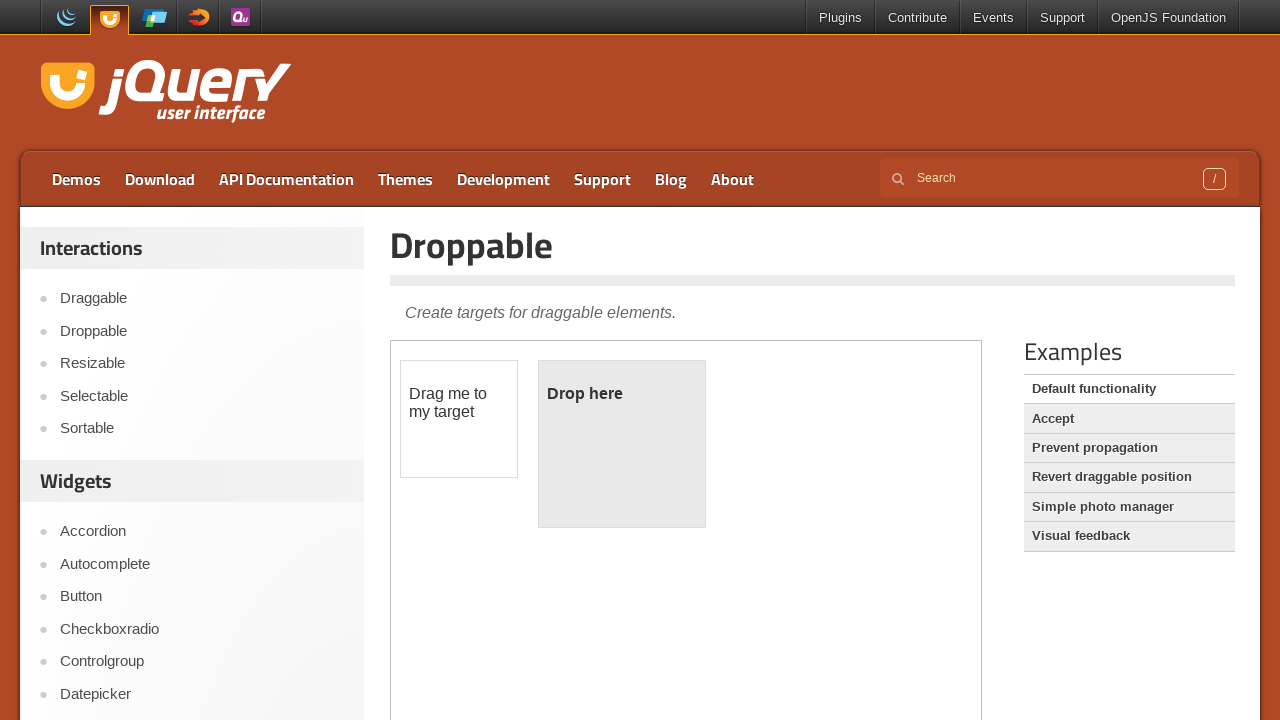

Waited for draggable element to load in iframe
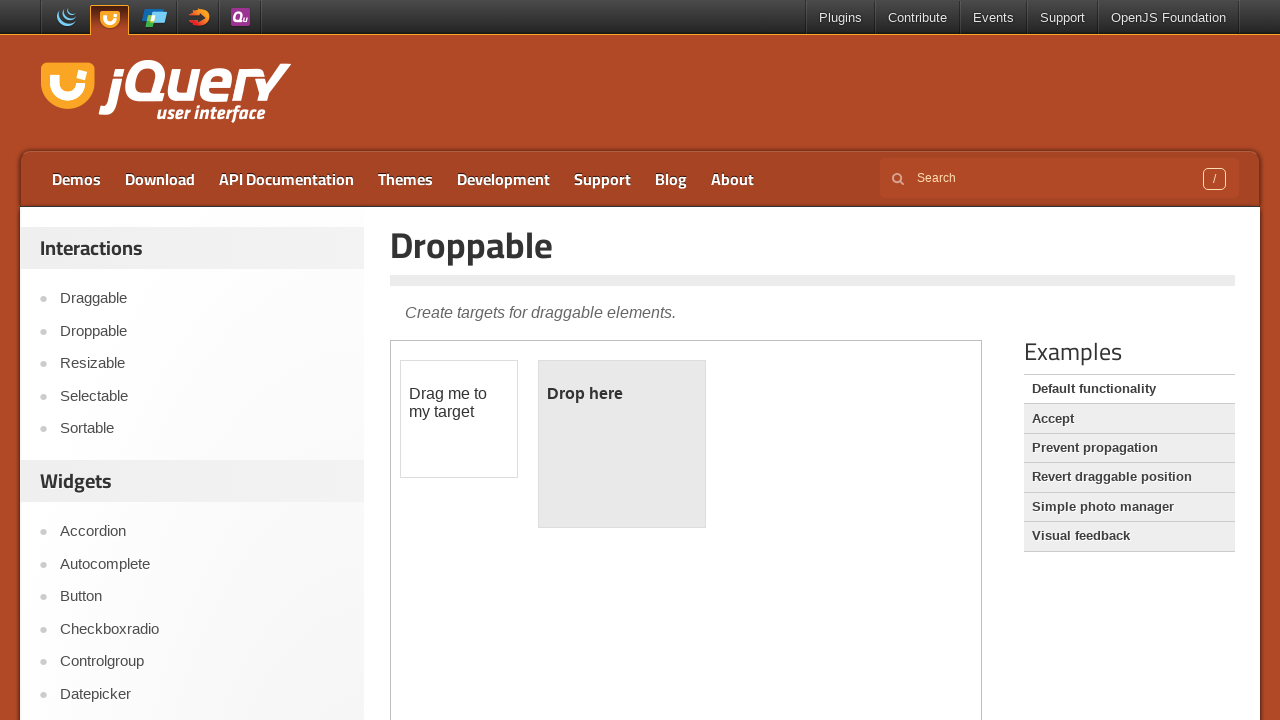

Located the iframe containing drag-drop demo
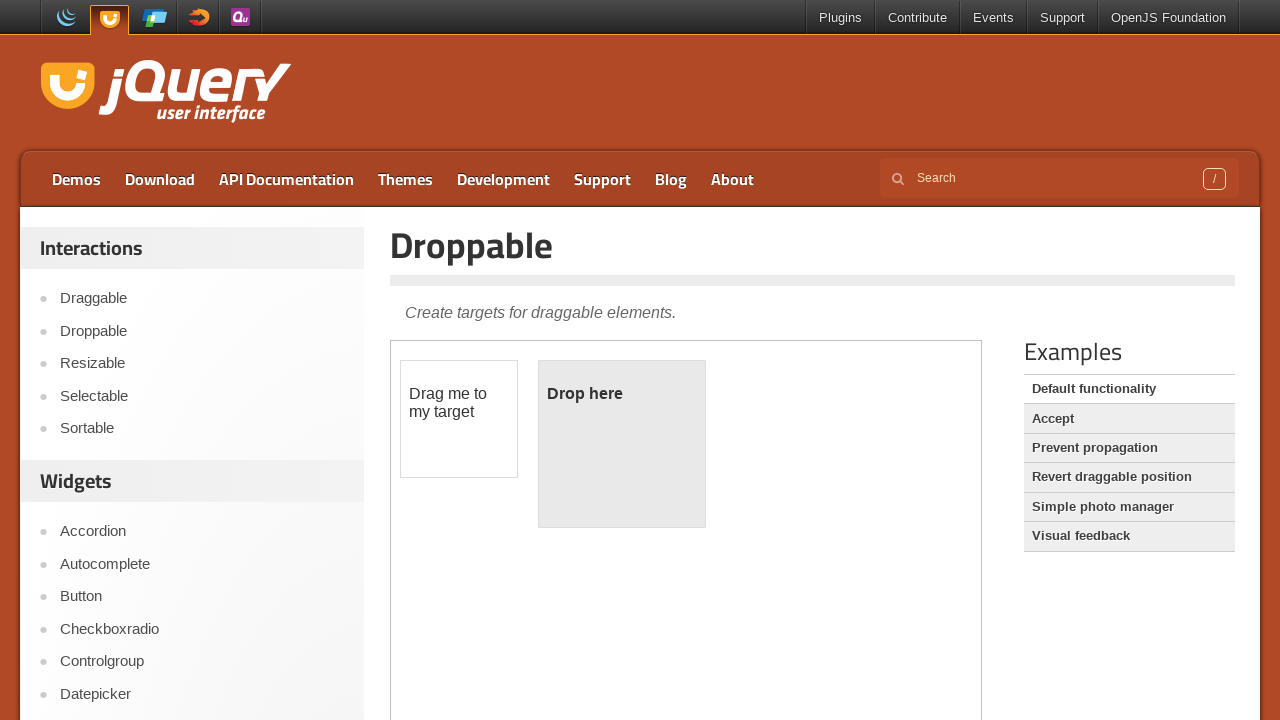

Located draggable source element
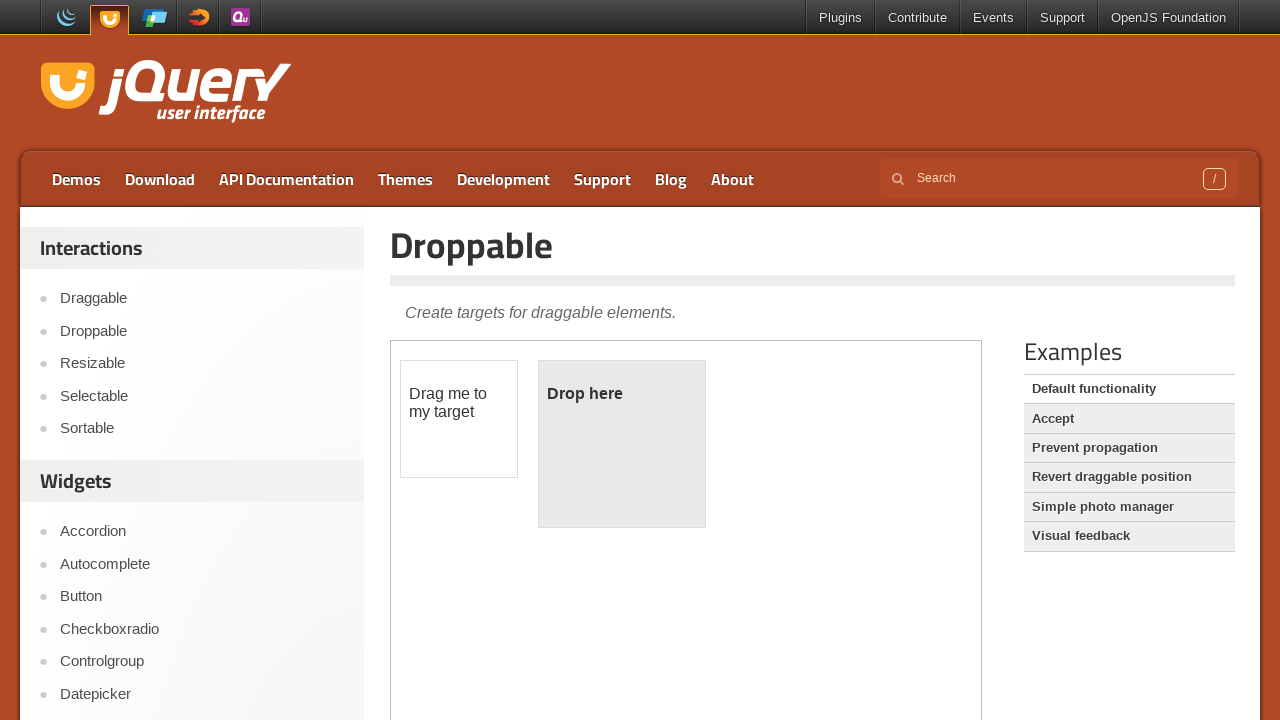

Located droppable target element
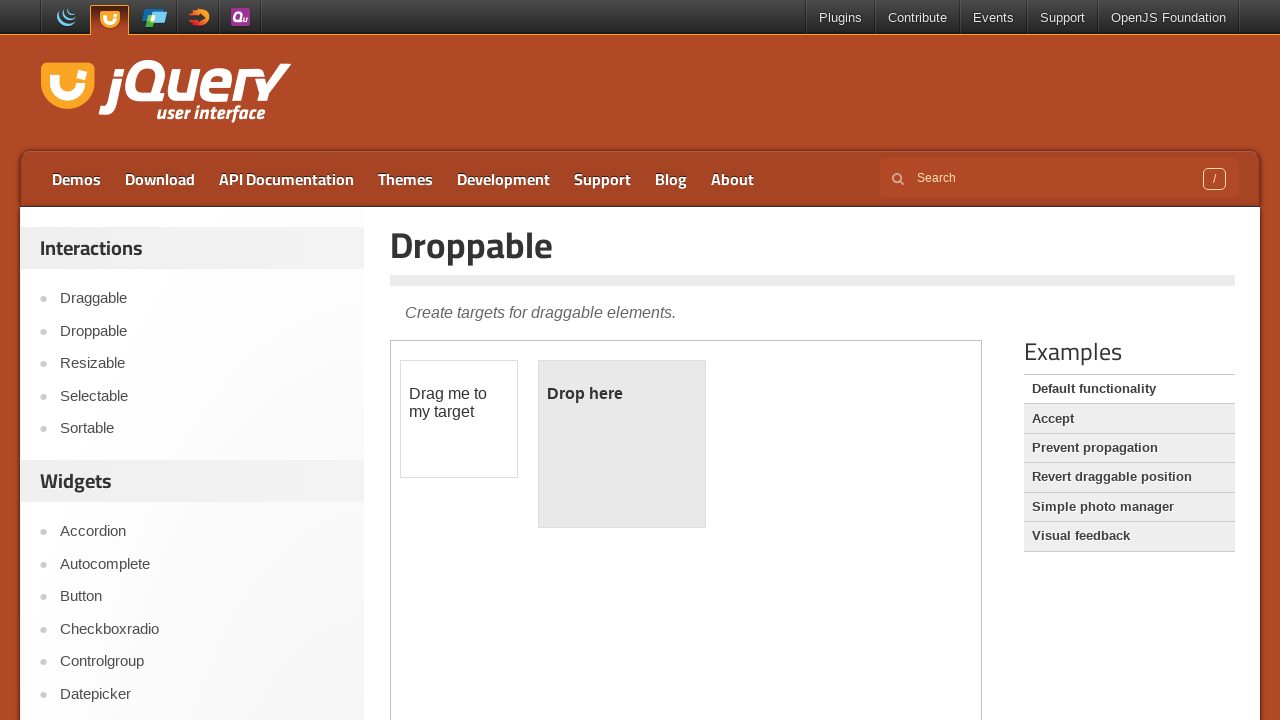

Dragged element from source to target at (622, 444)
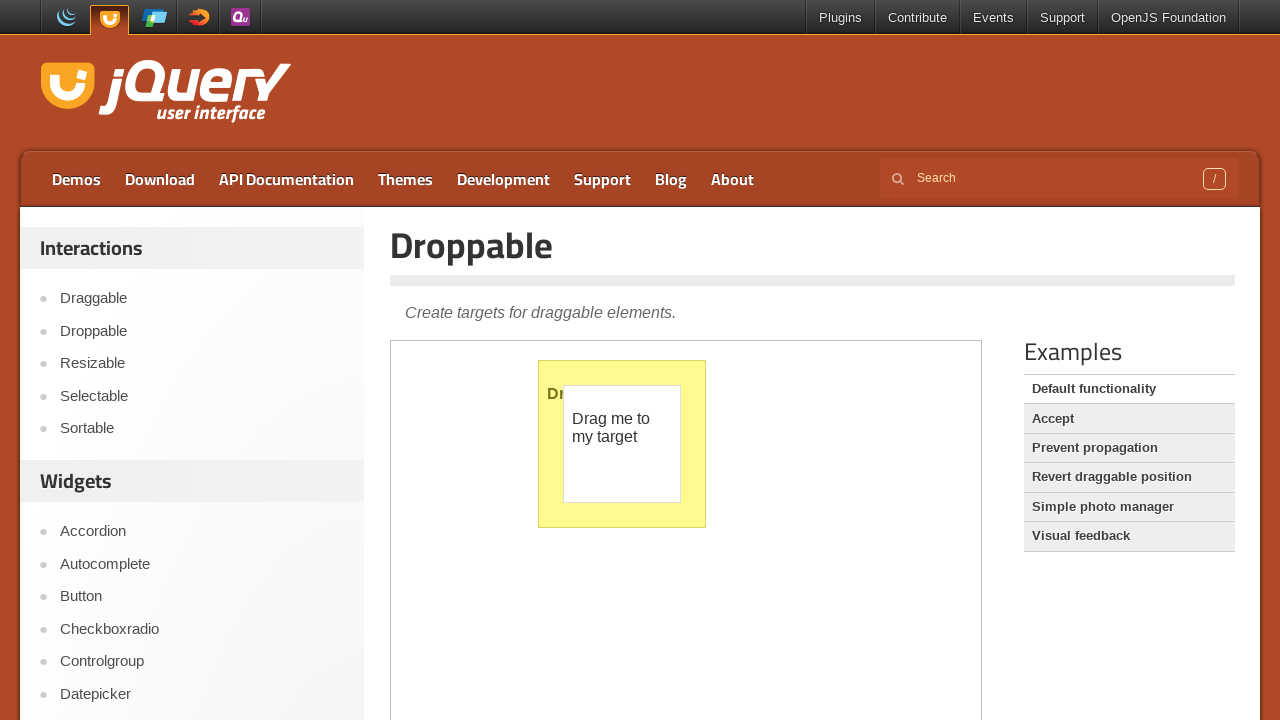

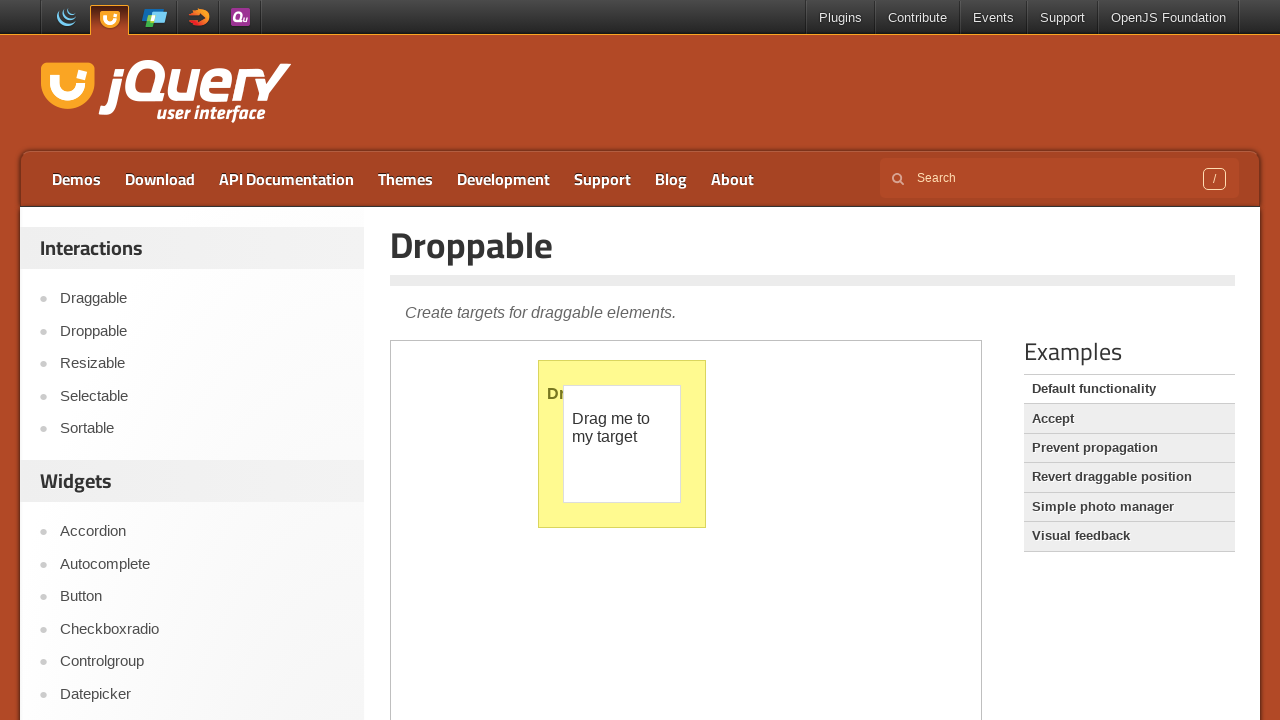